Navigates to Form Authentication page and verifies the submit button is enabled

Starting URL: https://the-internet.herokuapp.com/

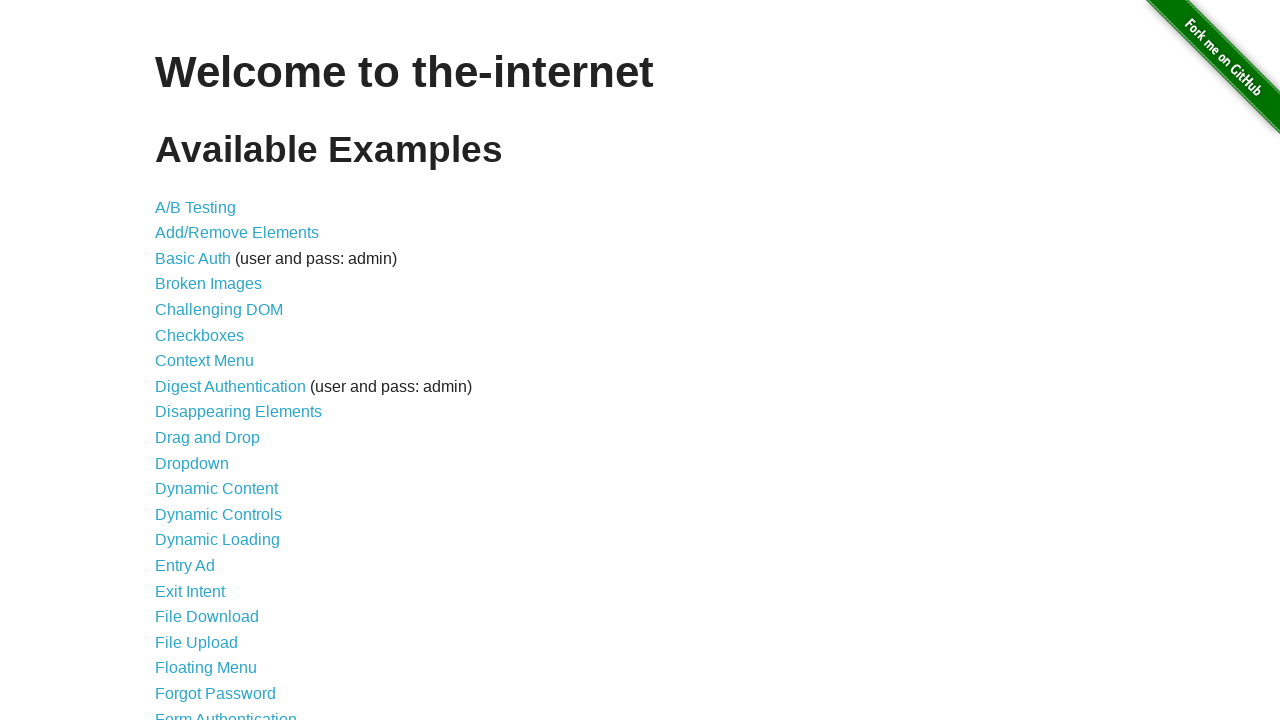

Clicked on Form Authentication link at (226, 712) on internal:text="Form Authentication"i
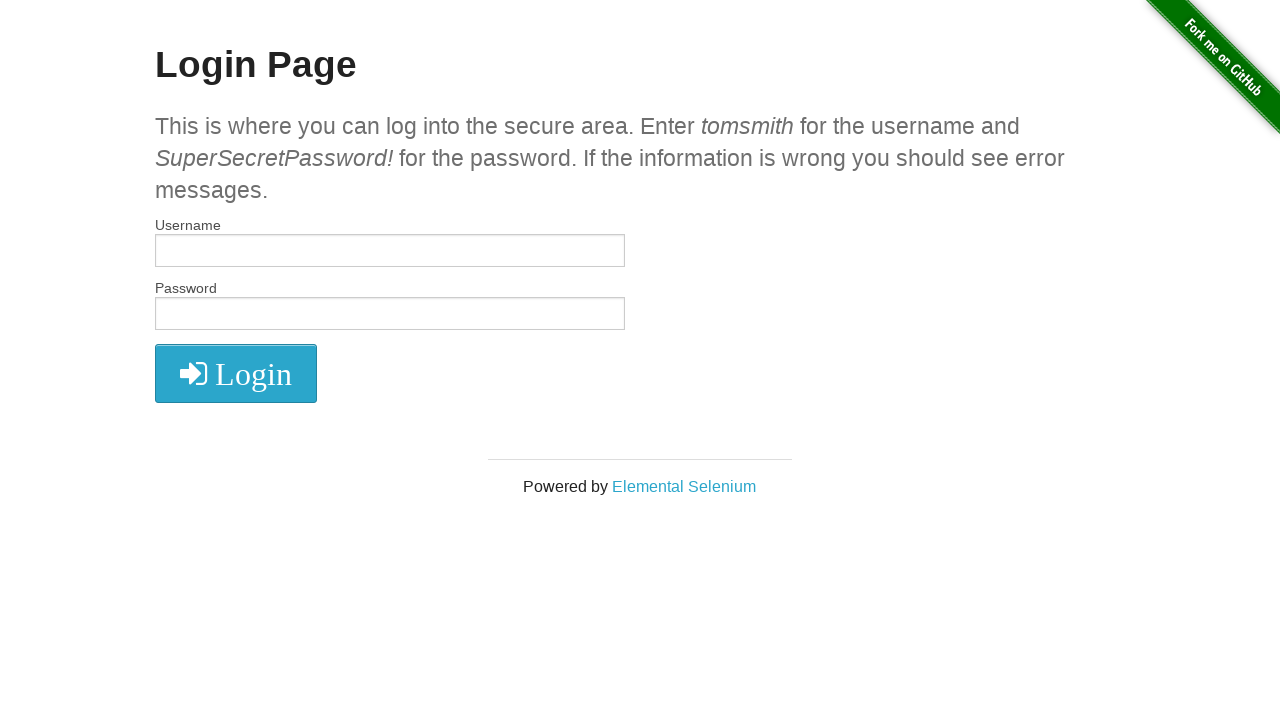

Verified submit button is enabled
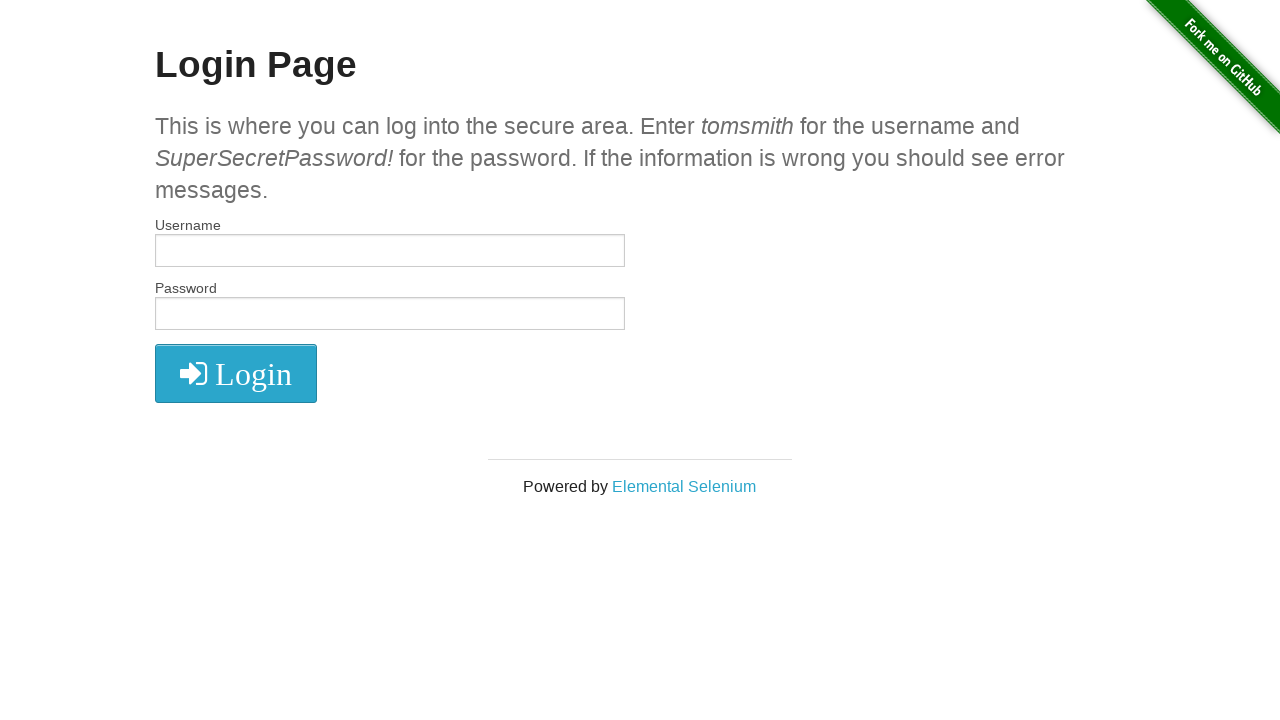

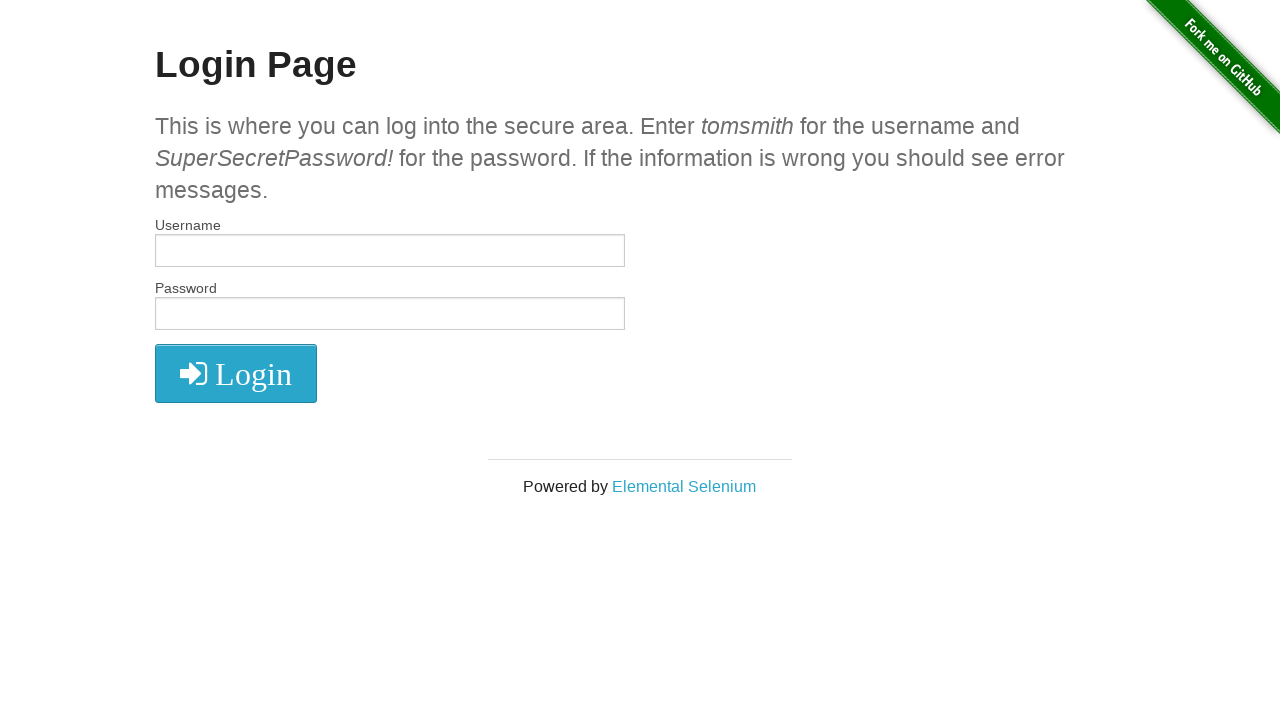